Tests iframe handling by switching between frames and filling text inputs in both single and nested iframe scenarios

Starting URL: https://demo.automationtesting.in/Frames.html

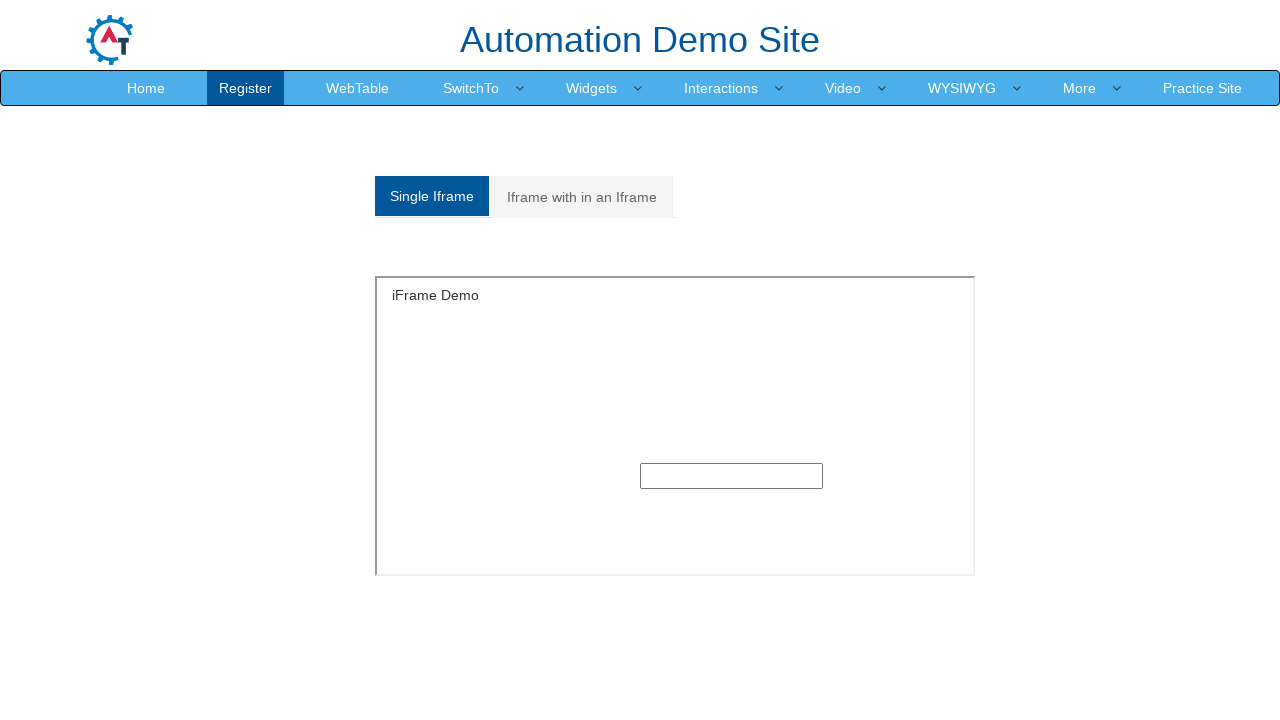

Located first iframe on the page
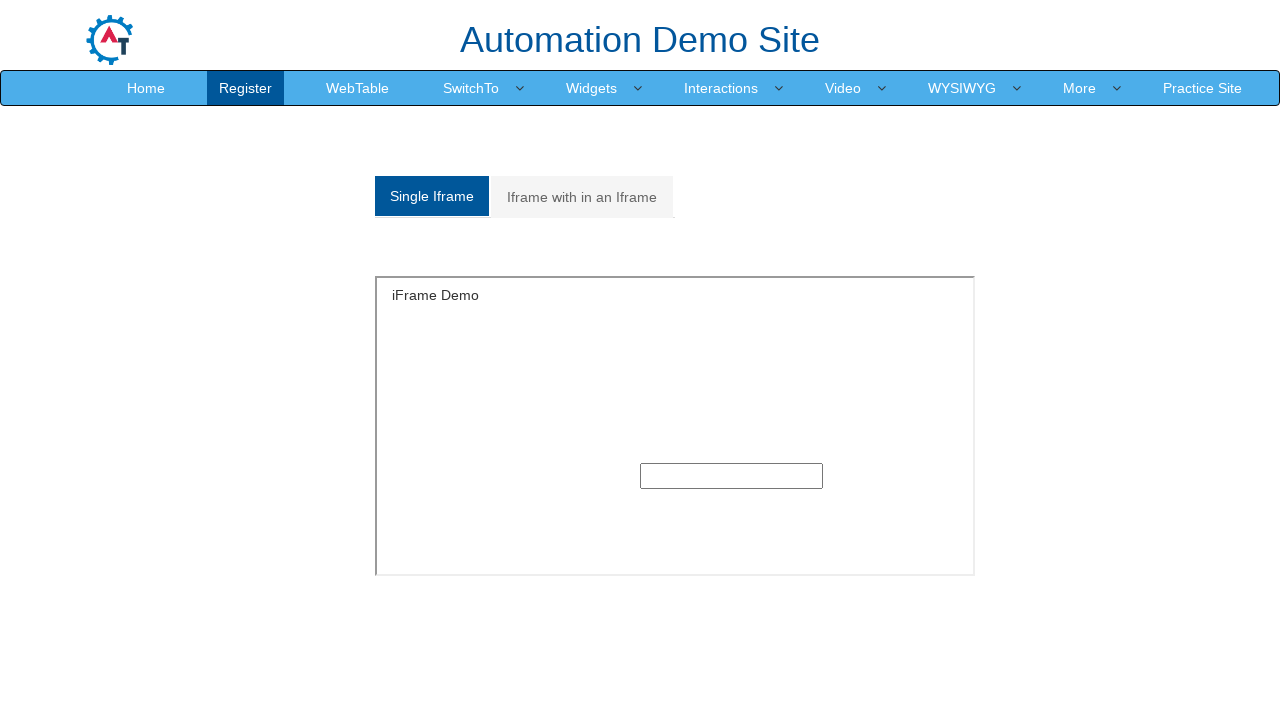

Filled text input in first iframe with 'greens' on iframe >> nth=0 >> internal:control=enter-frame >> input[type='text']
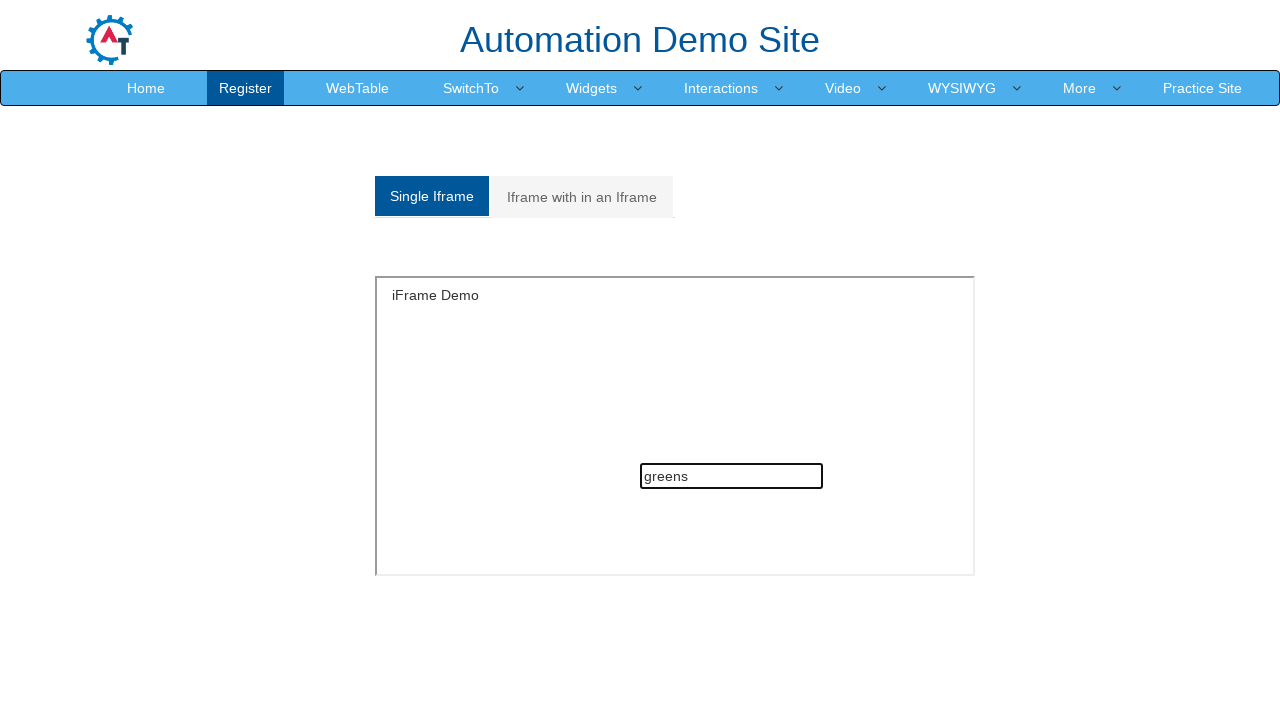

Clicked on the second nested frame tab at (582, 197) on (//a[@class='analystic'])[2]
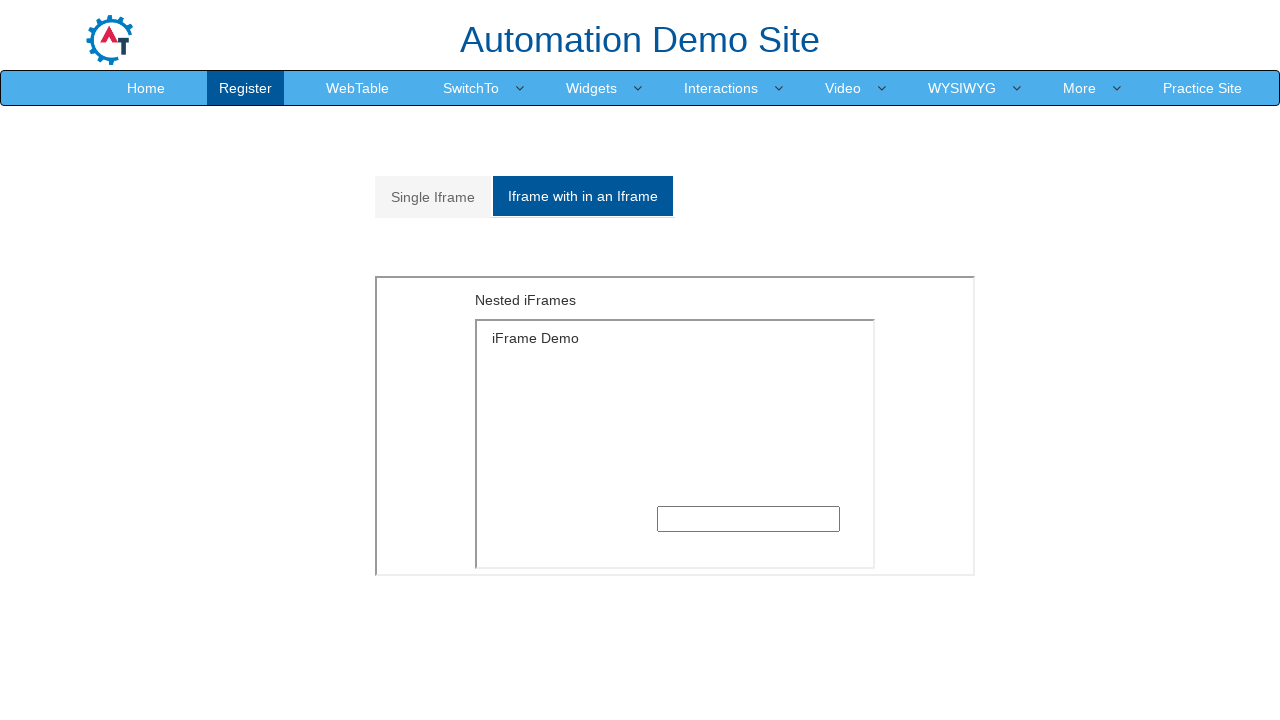

Located outer iframe (second iframe on page)
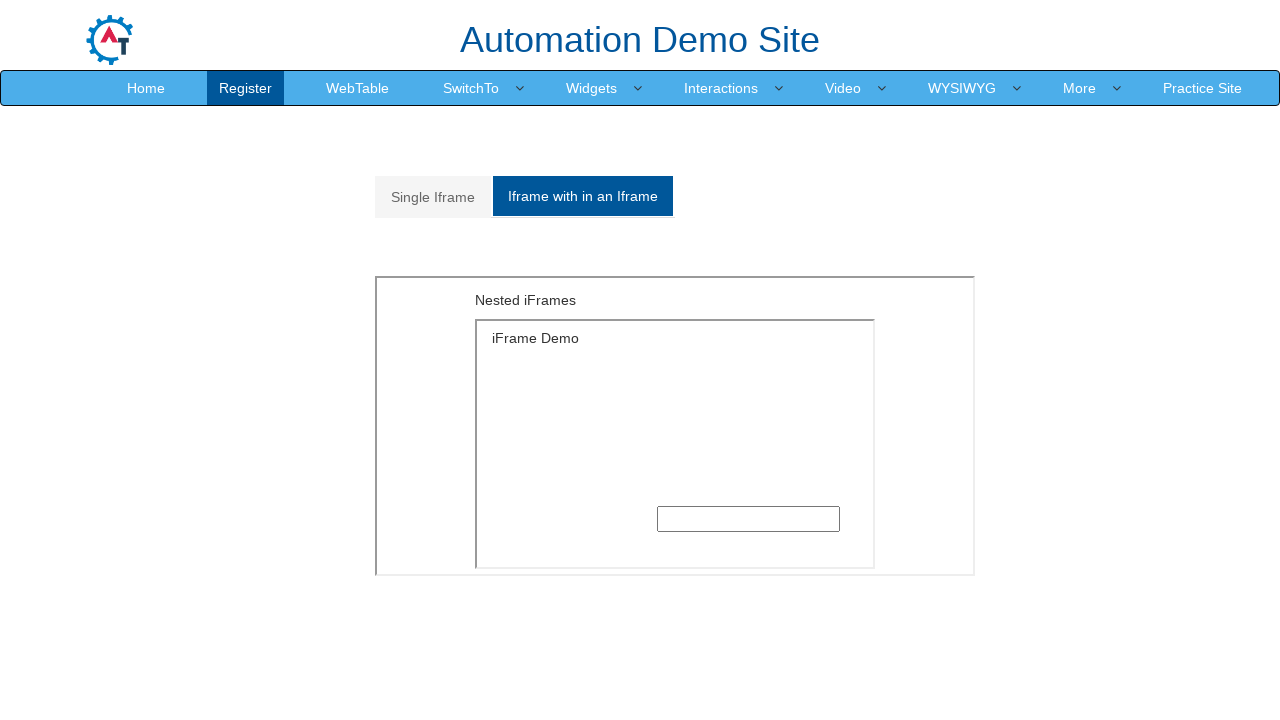

Located inner iframe nested within outer iframe
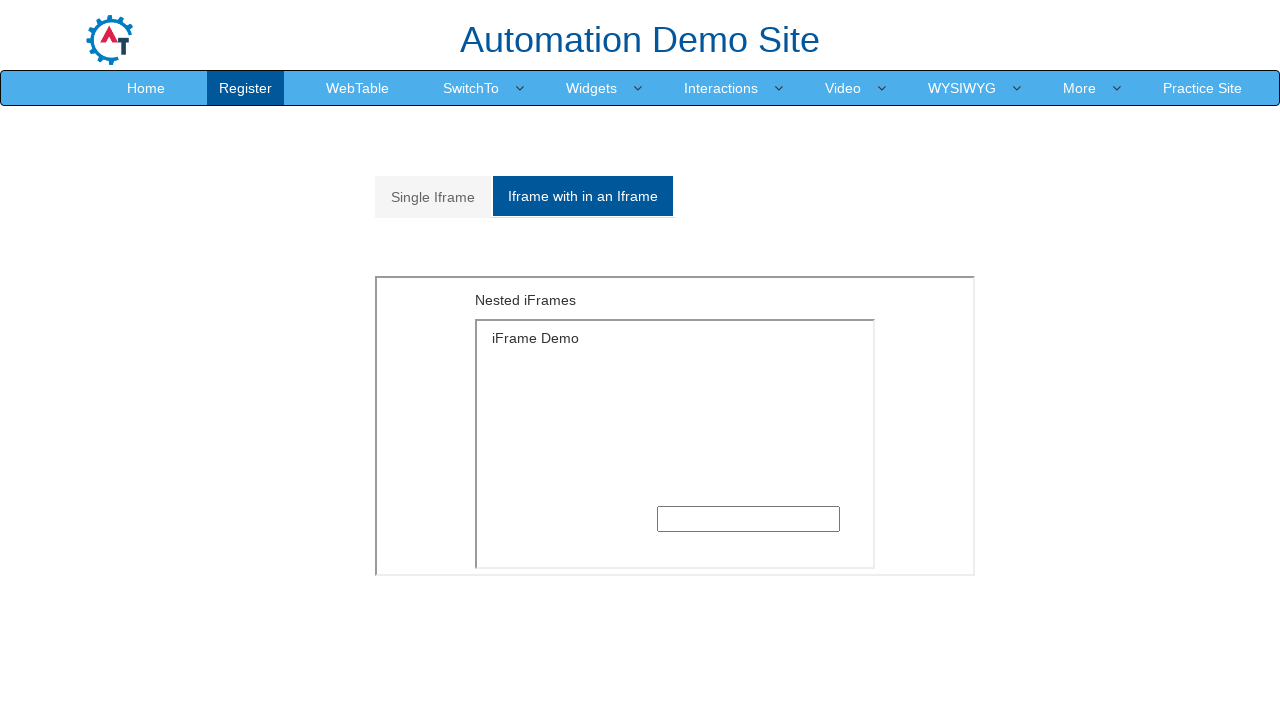

Filled text input in nested iframe with 'Java' on iframe >> nth=1 >> internal:control=enter-frame >> iframe >> nth=0 >> internal:c
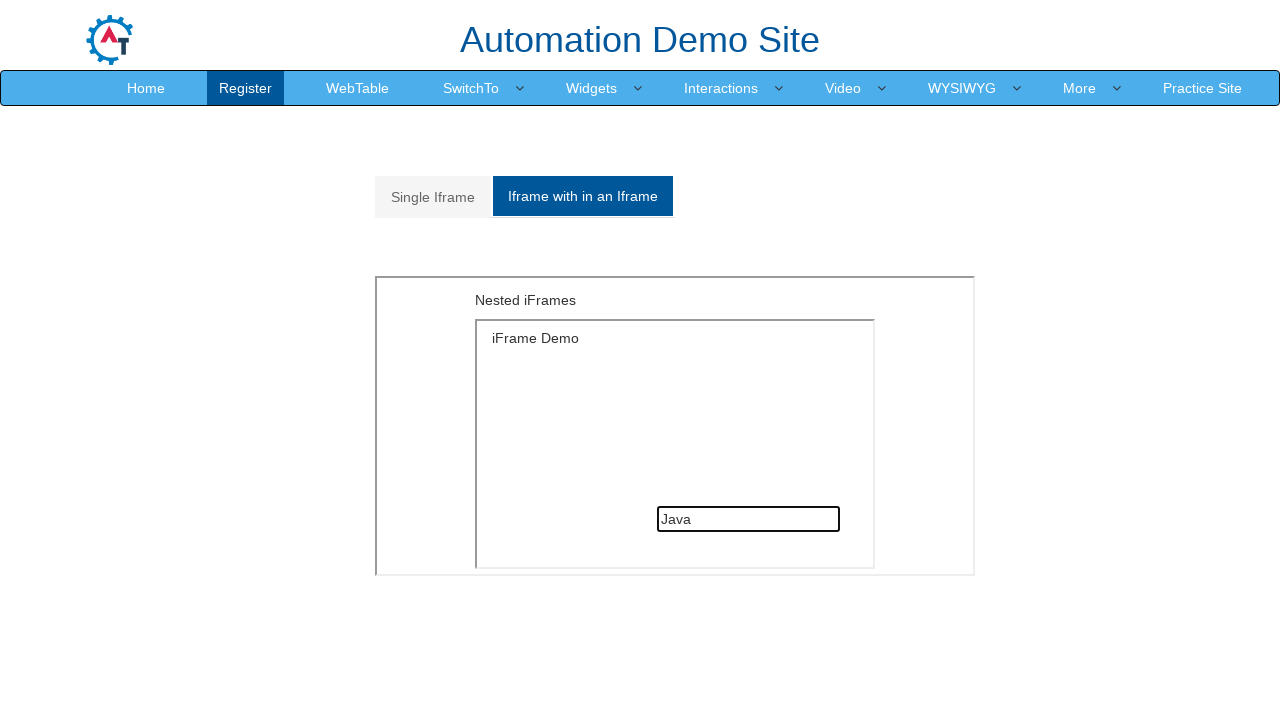

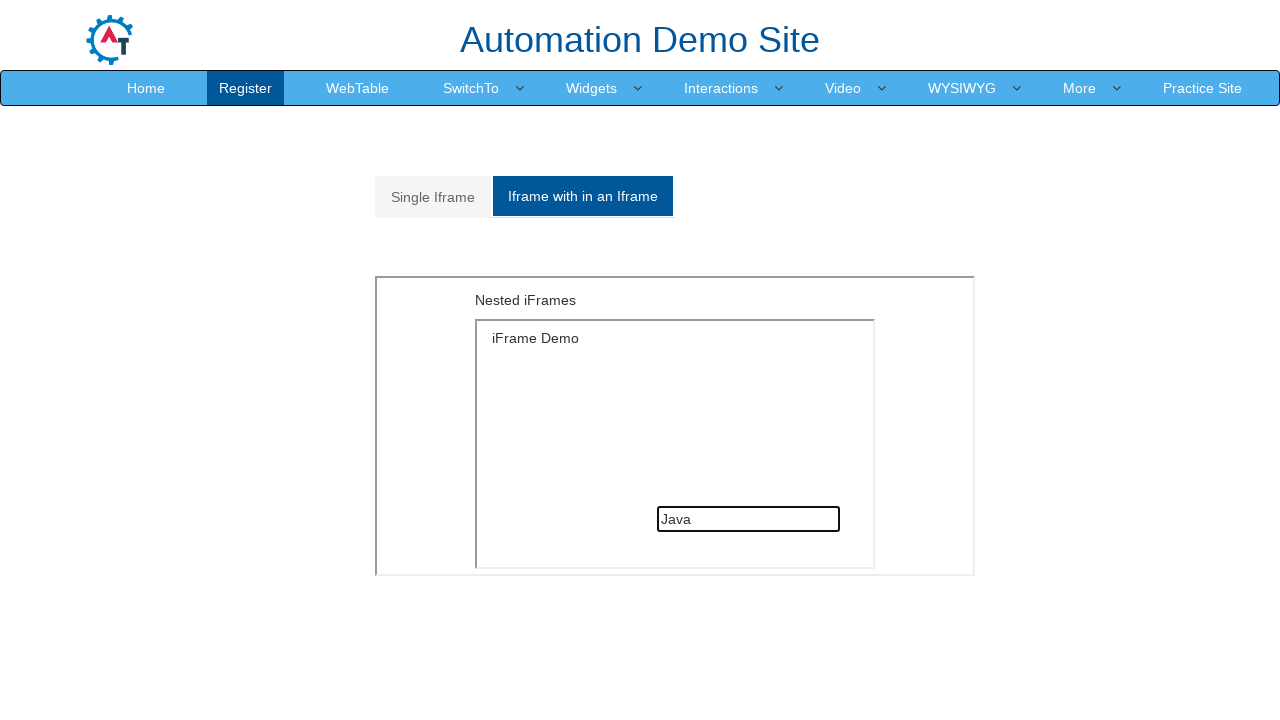